Navigates to Hacker News, verifies posts are loaded, and clicks through pagination to the next page of stories.

Starting URL: https://news.ycombinator.com/

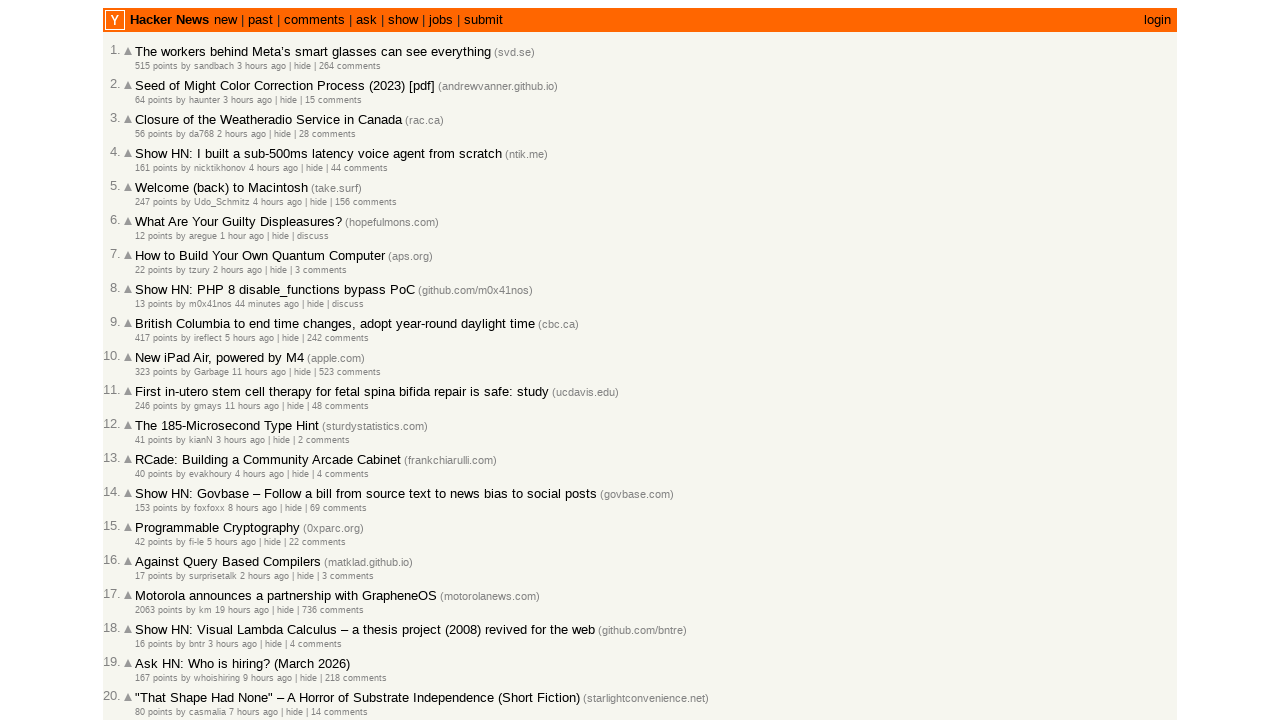

Waited for posts to load on Hacker News homepage
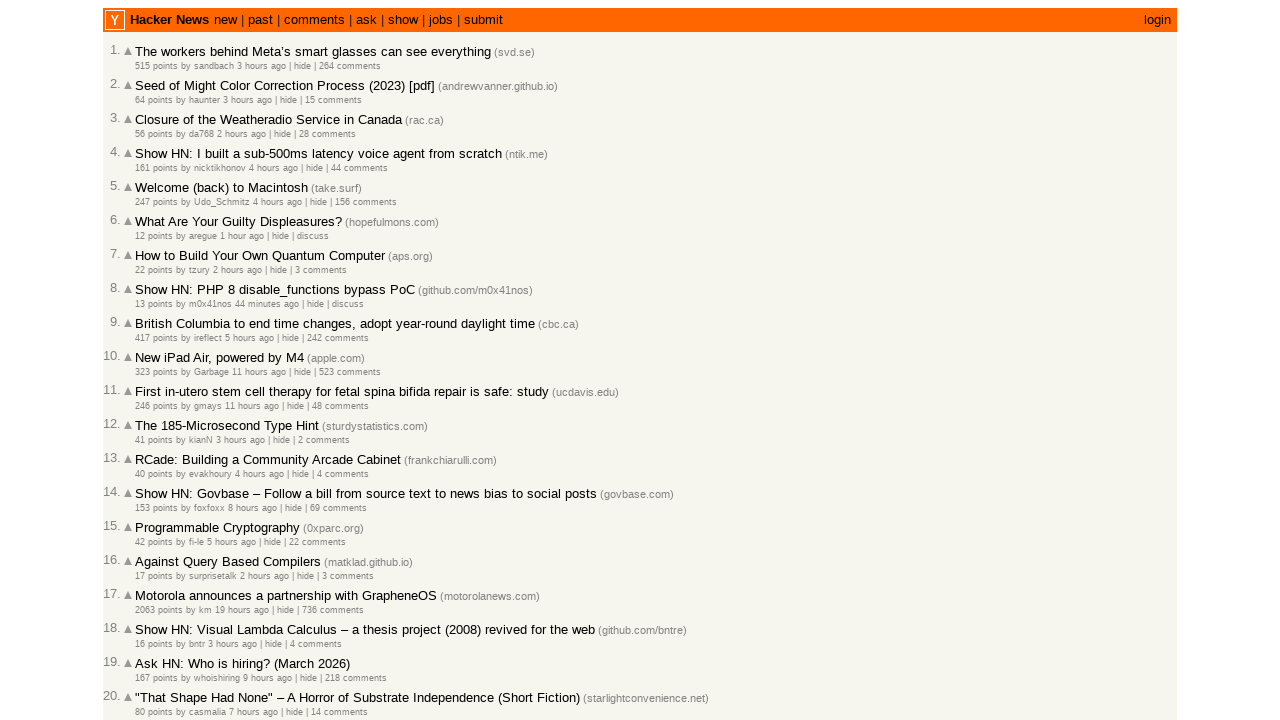

Verified that posts are visible on the page
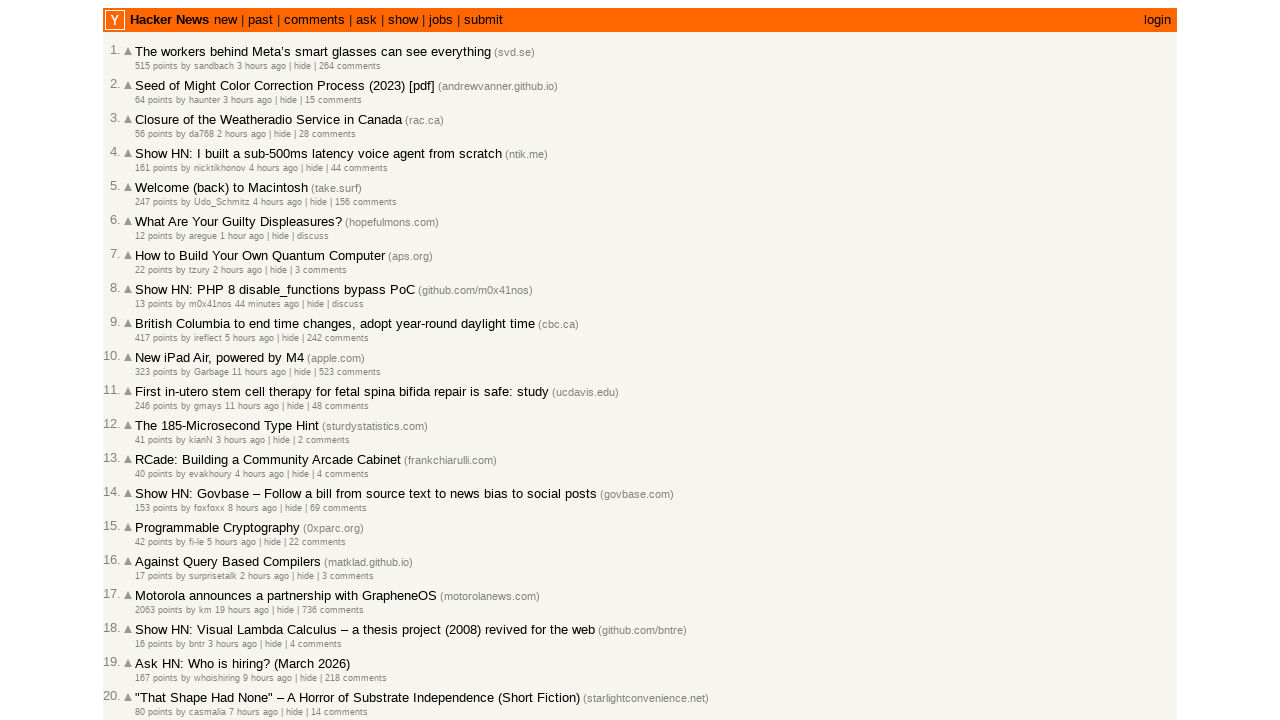

Clicked the 'More' link to navigate to the next page of stories at (149, 616) on .morelink
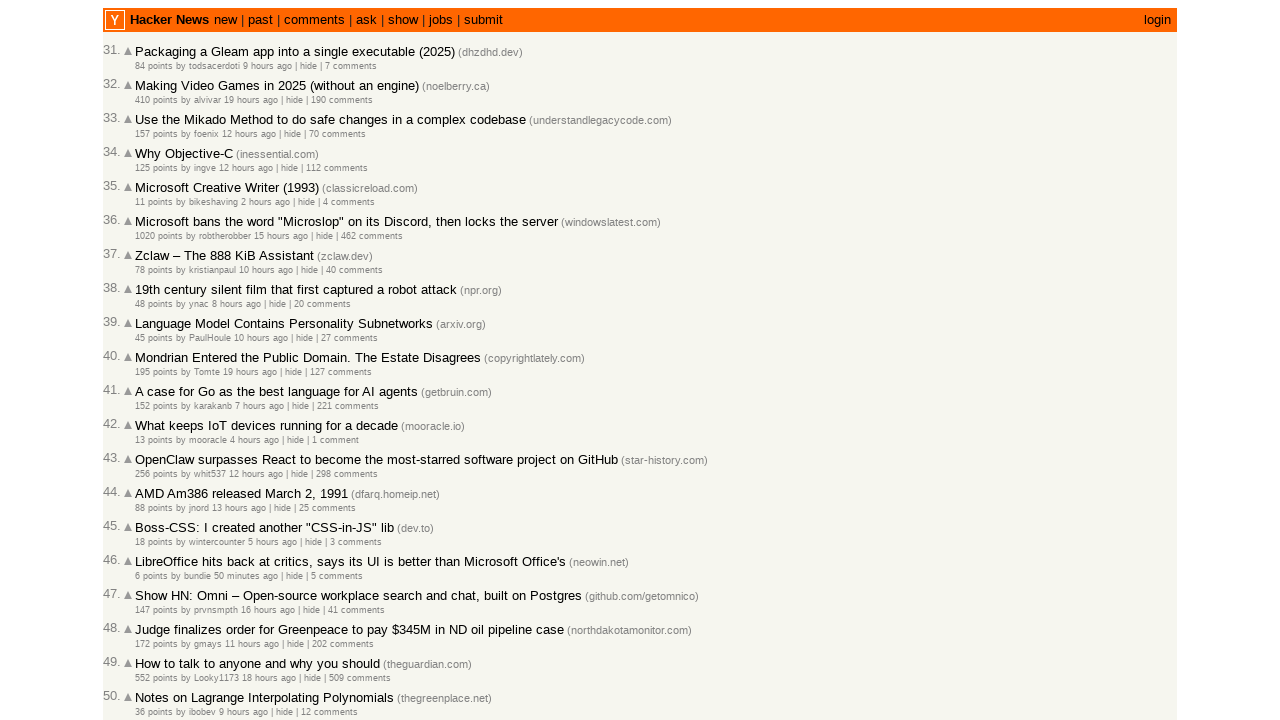

Waited for next page of posts to load after pagination
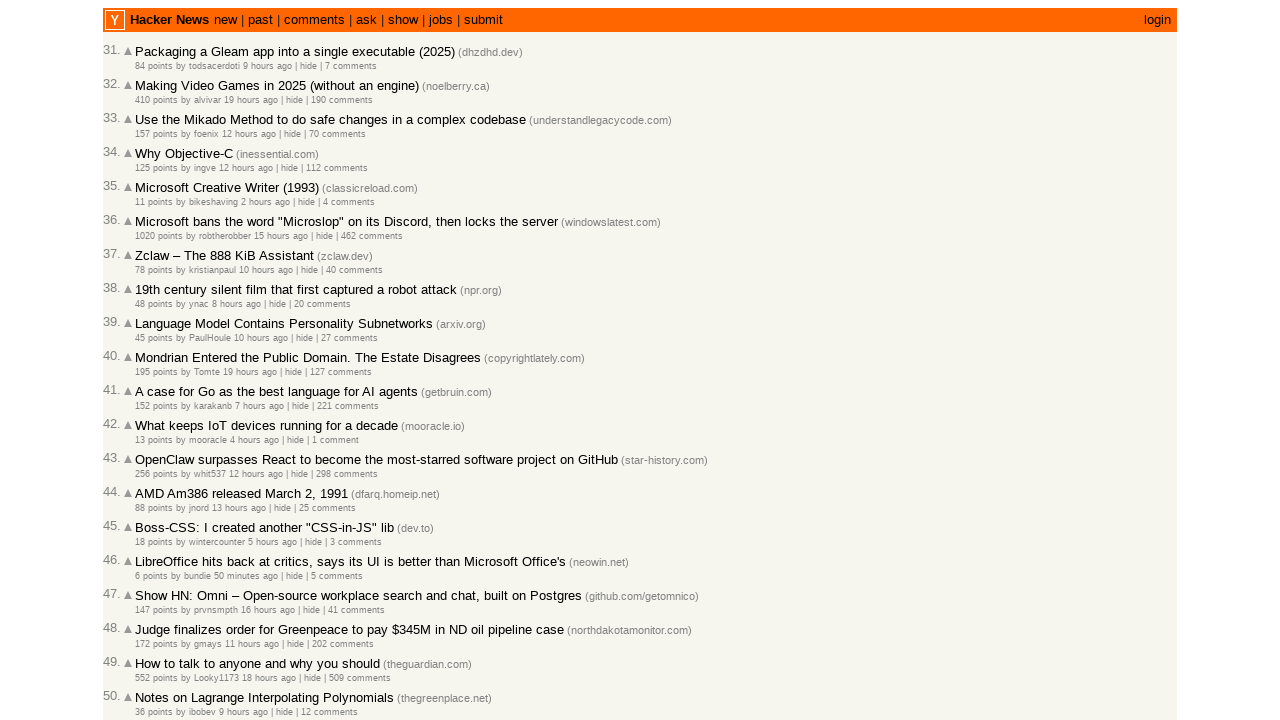

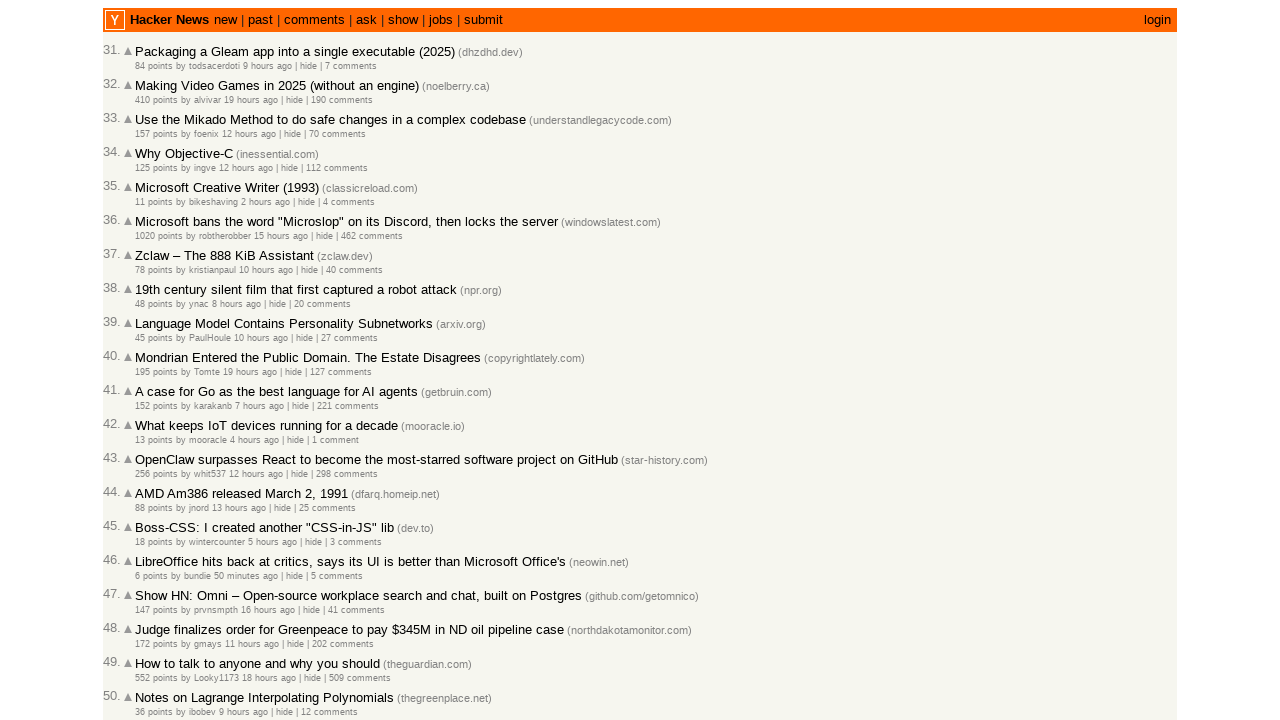